Tests a registration form by filling in personal details (name, username, email, password, phone, gender, date of birth), selecting department and job title from dropdowns, choosing a programming language, and submitting the form to verify successful registration.

Starting URL: https://practice.cydeo.com/registration_form

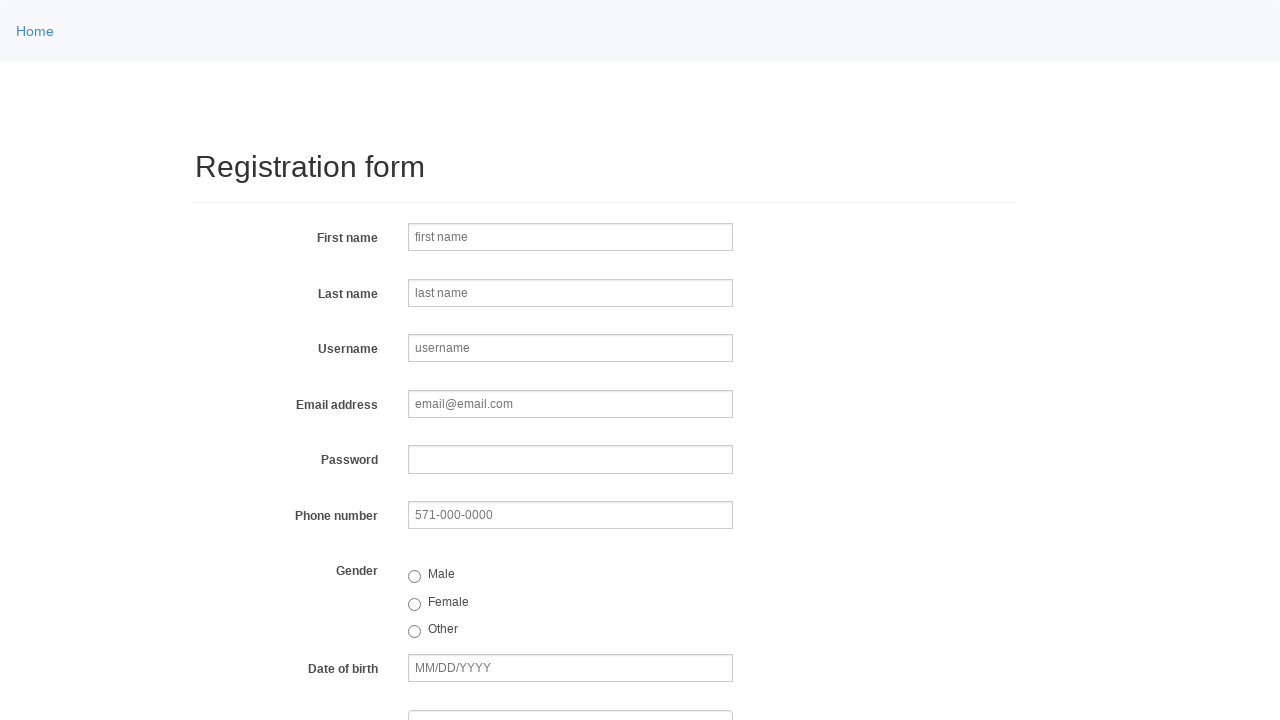

Filled first name field with 'Jennifer' on input[name='firstname']
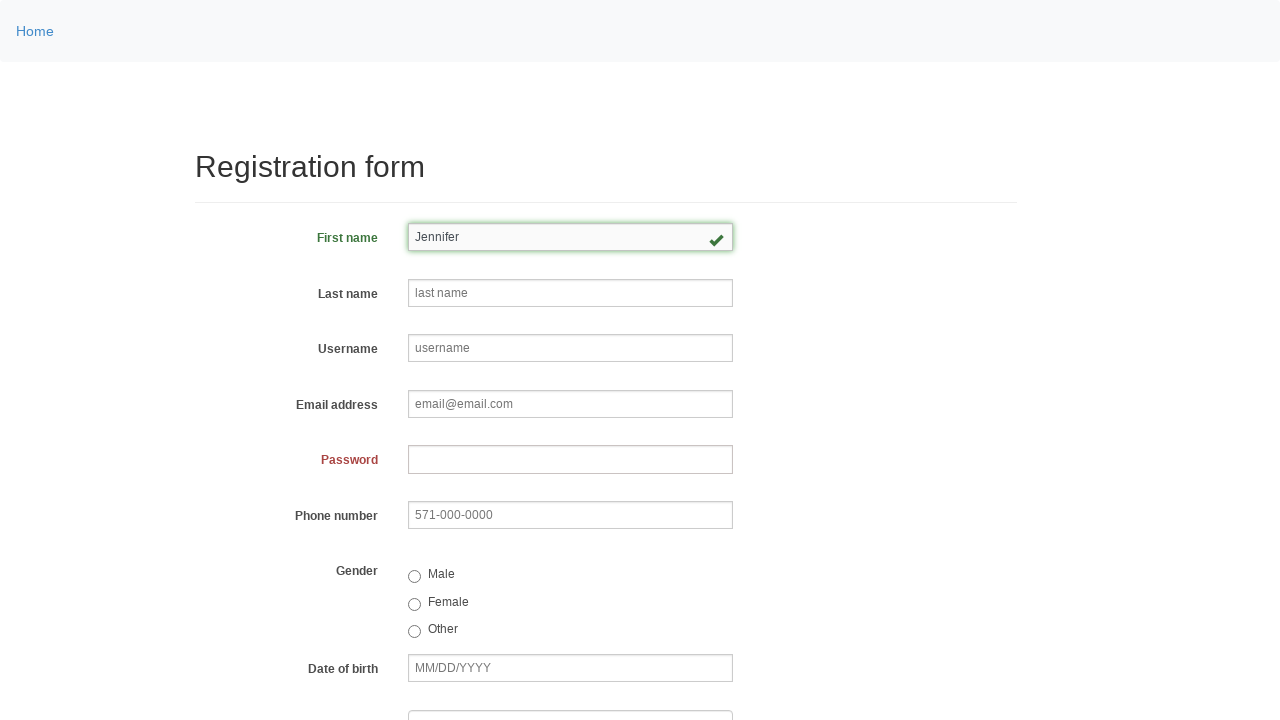

Filled last name field with 'Martinez' on input[name='lastname']
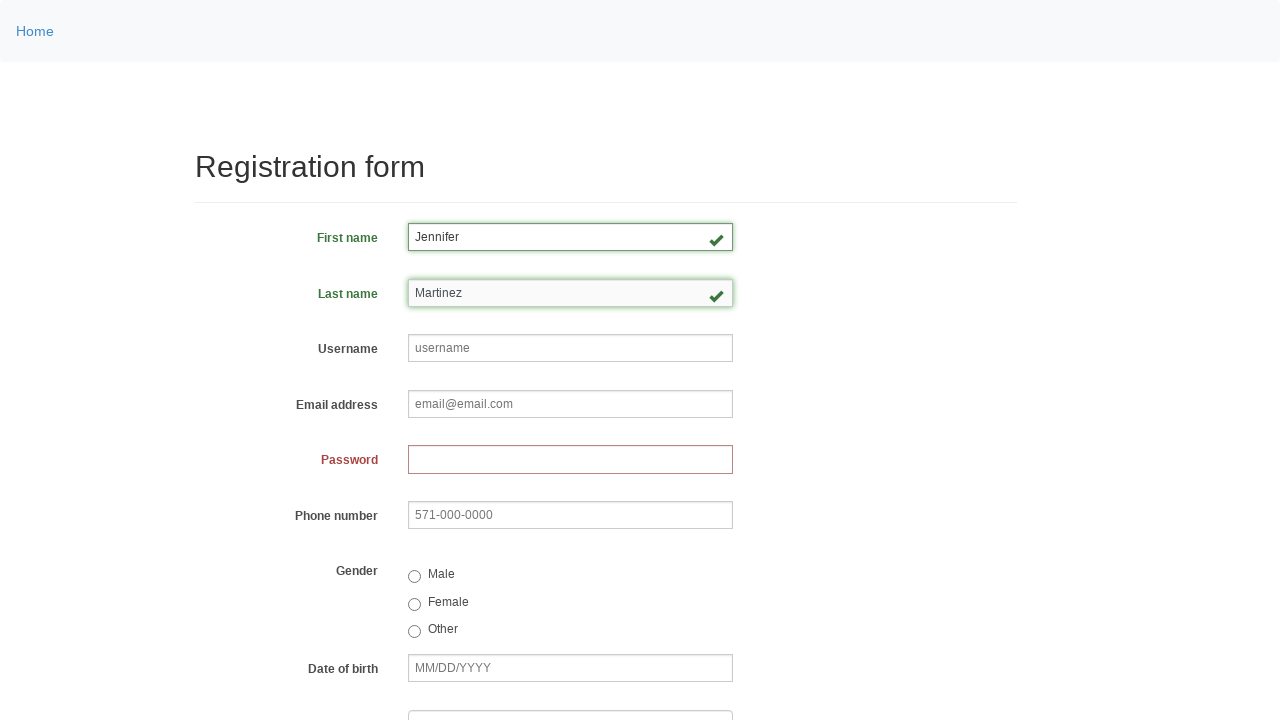

Filled username field with 'helpdesk847' on input[name='username']
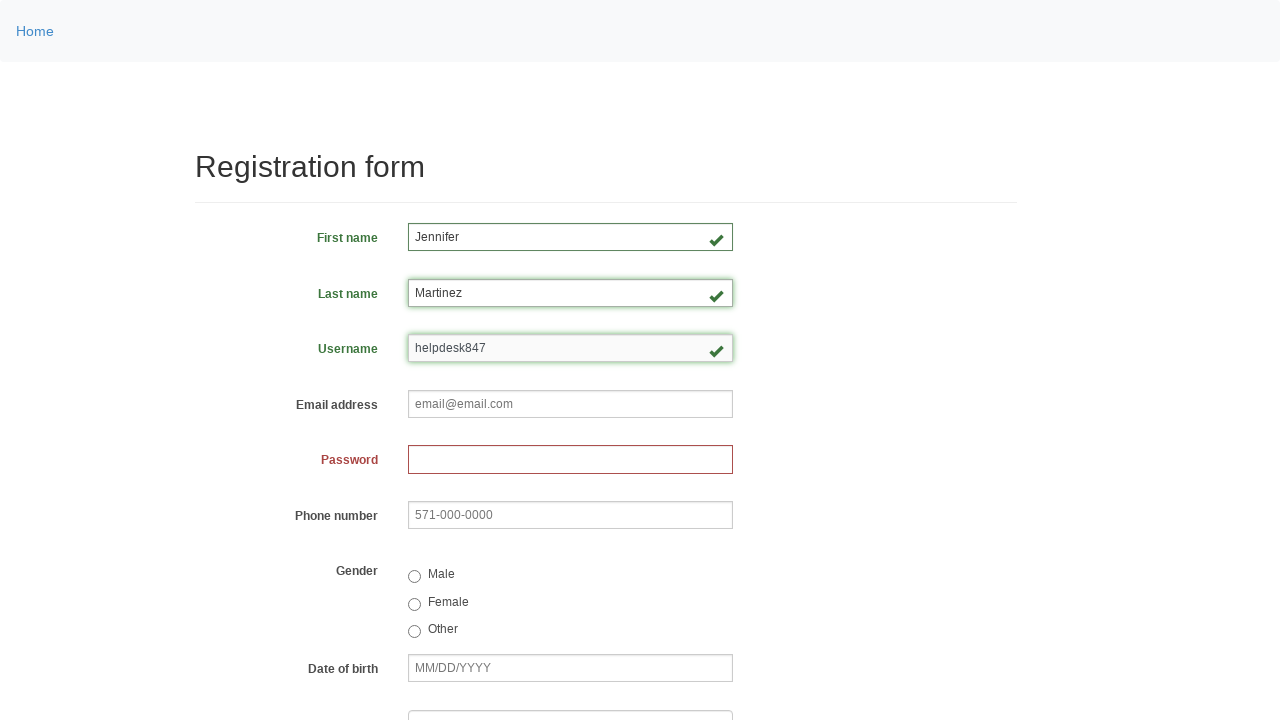

Filled email field with 'helpdesk847@mail.com' on input[name='email']
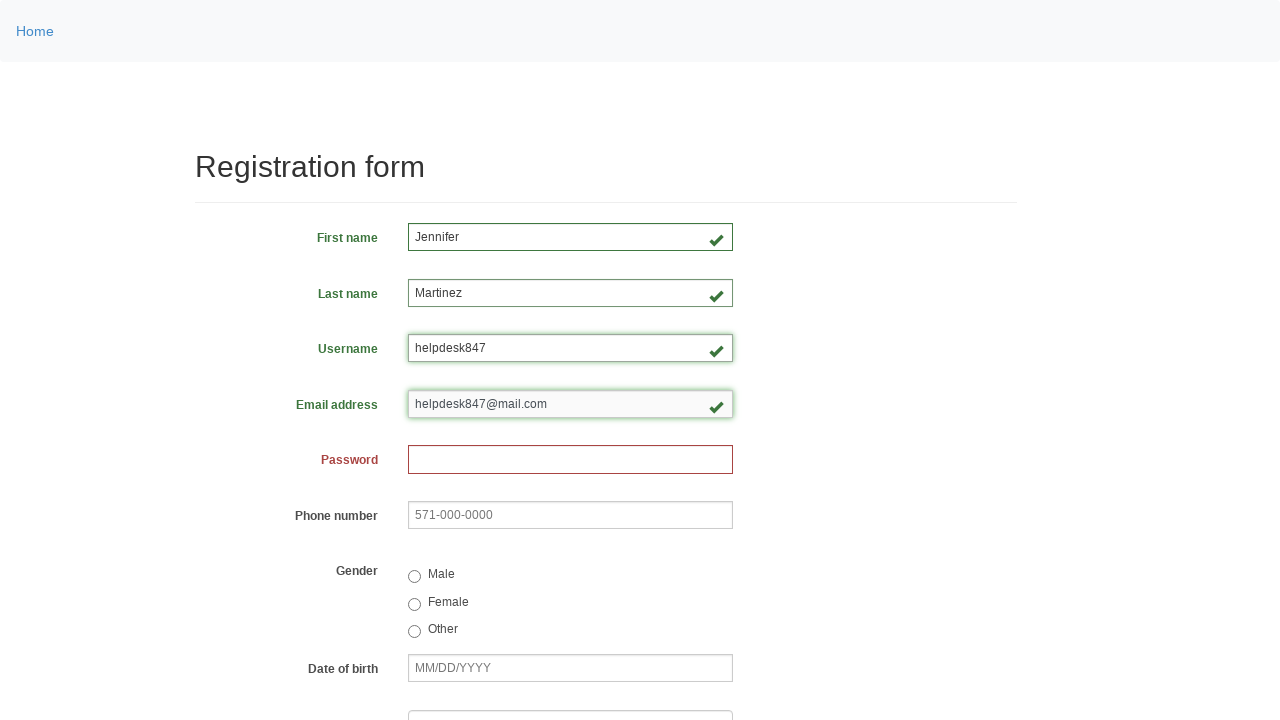

Filled password field with 'SecurePass123!' on input[name='password']
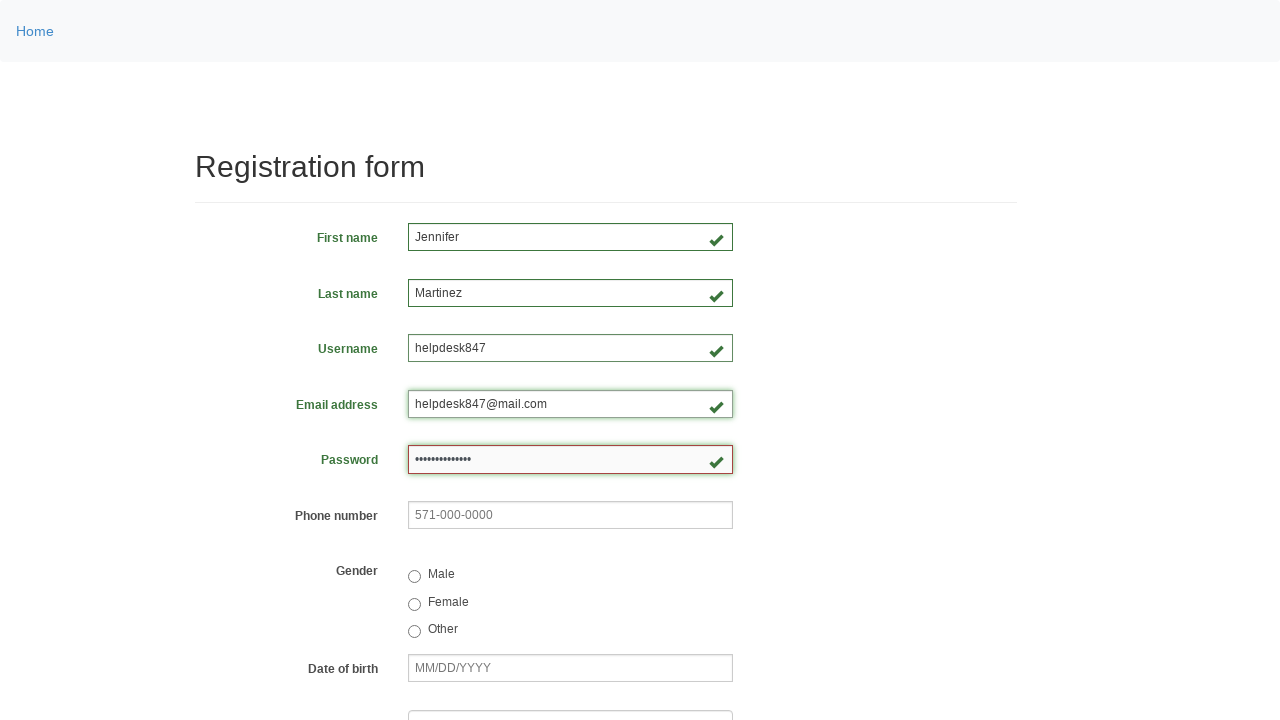

Filled phone number field with '571-234-5678' on input[name='phone']
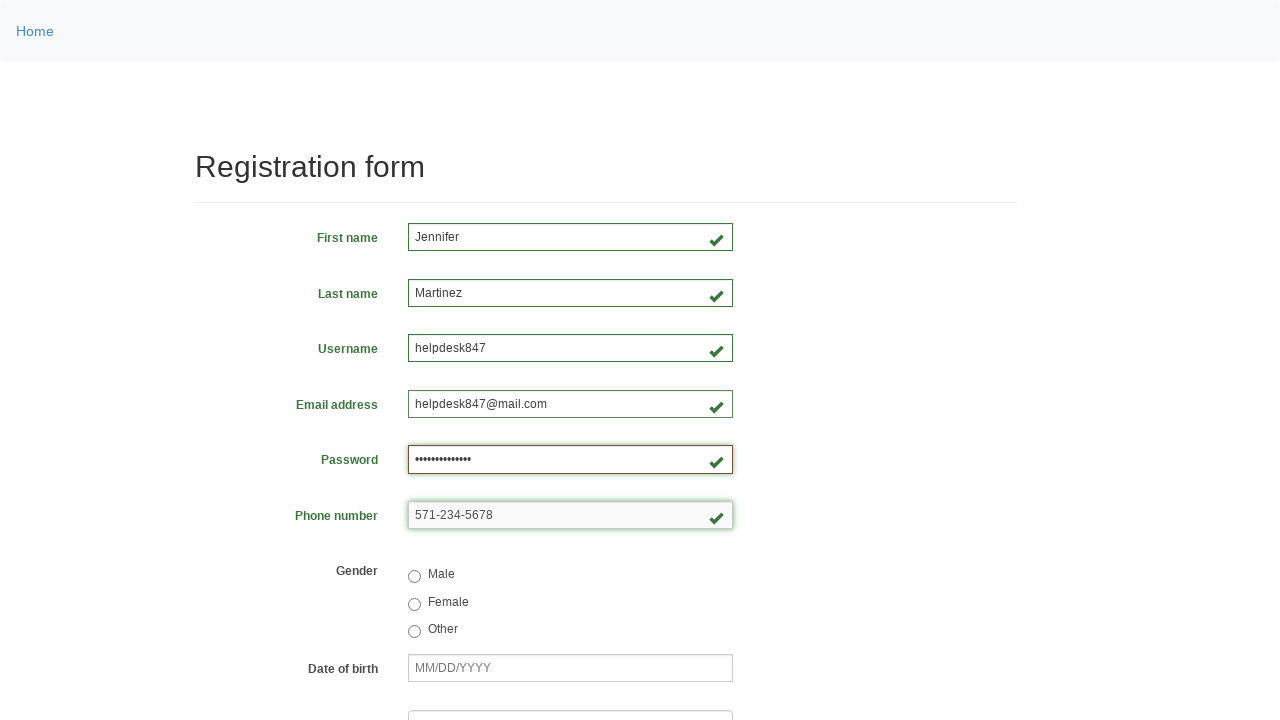

Selected 'female' gender option at (414, 604) on input[value='female']
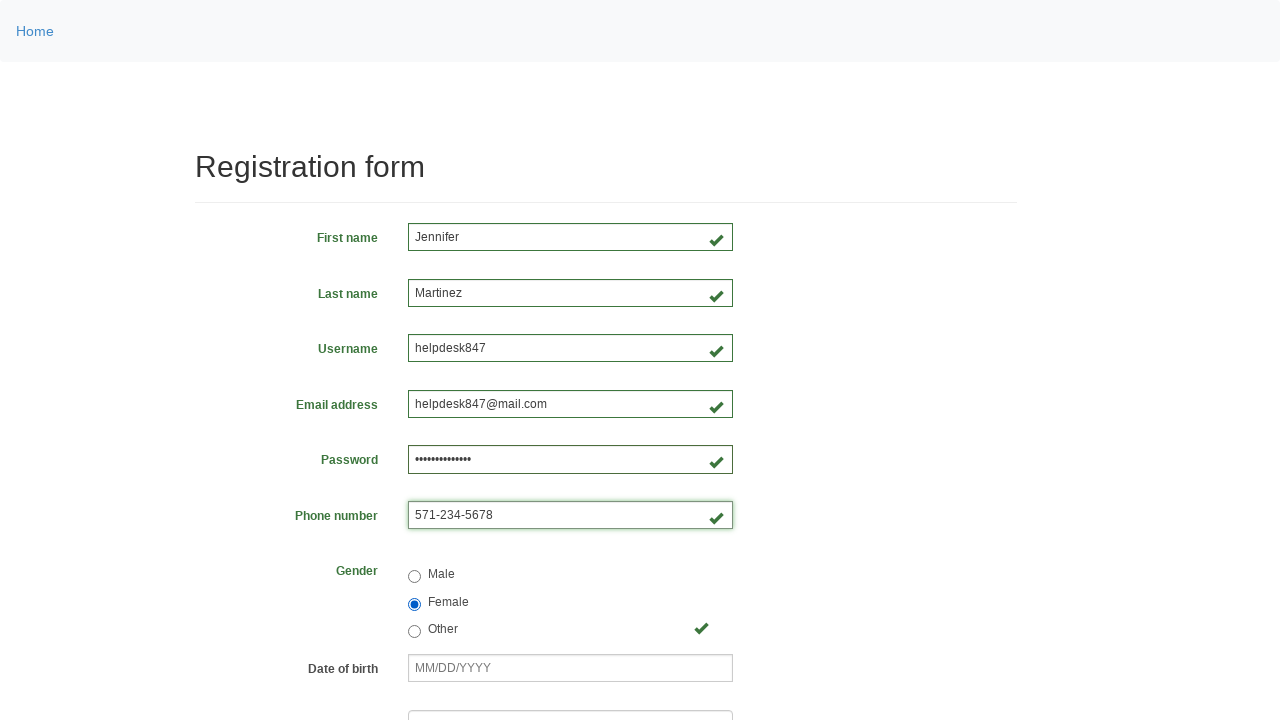

Filled date of birth field with '10/22/1983' on input[name='birthday']
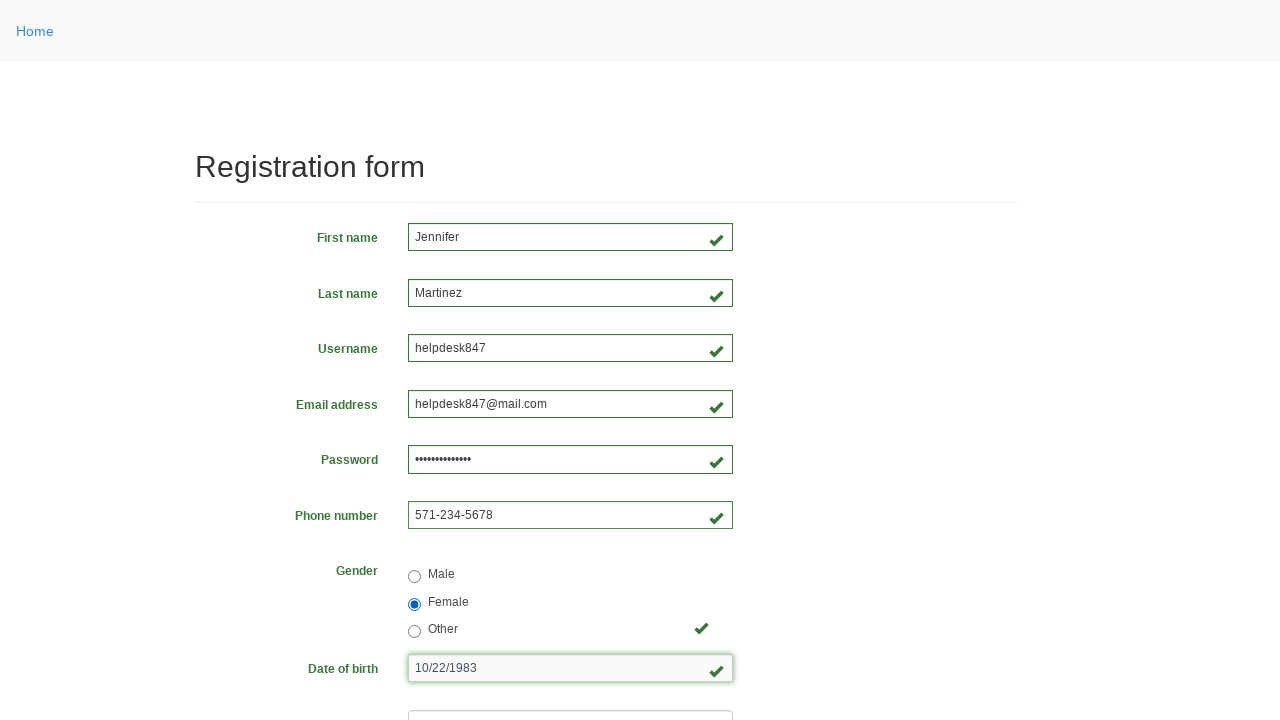

Selected 'Department of Engineering' from department dropdown on select[name='department']
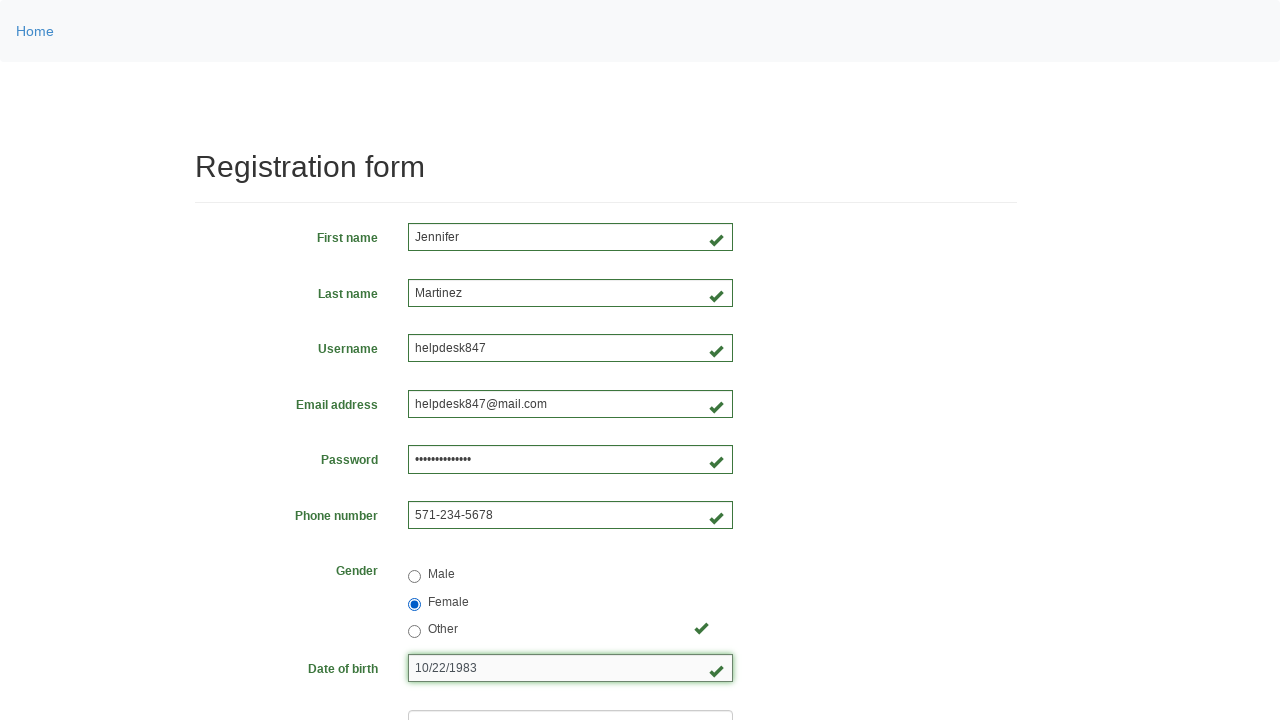

Selected 'Manager' from job title dropdown on select[name='job_title']
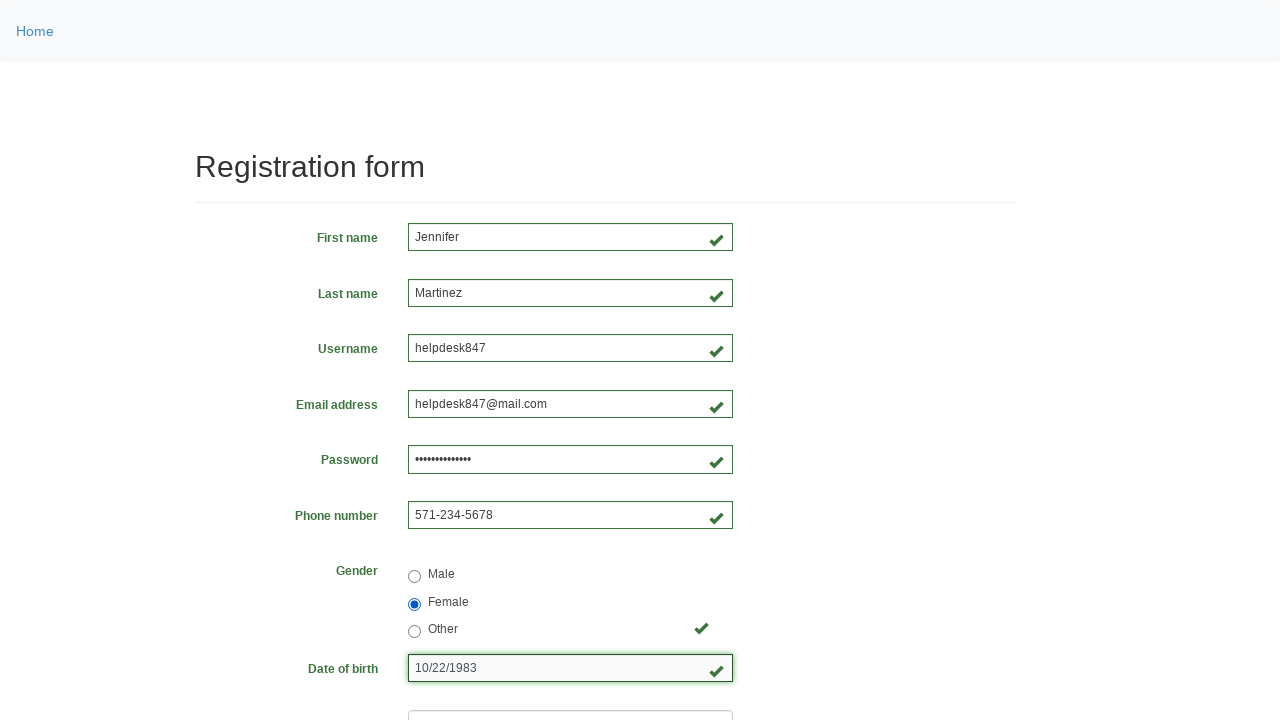

Selected JavaScript programming language checkbox at (465, 468) on #inlineCheckbox2
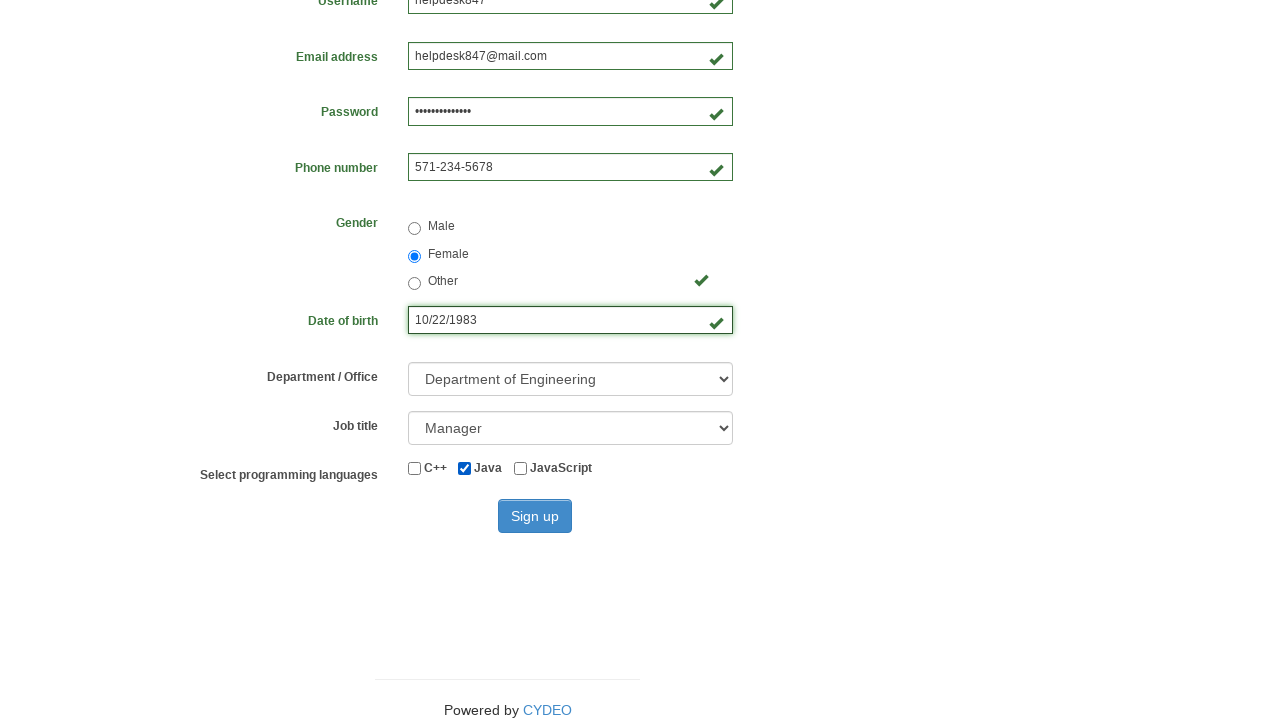

Clicked sign up button to submit registration form at (535, 516) on #wooden_spoon
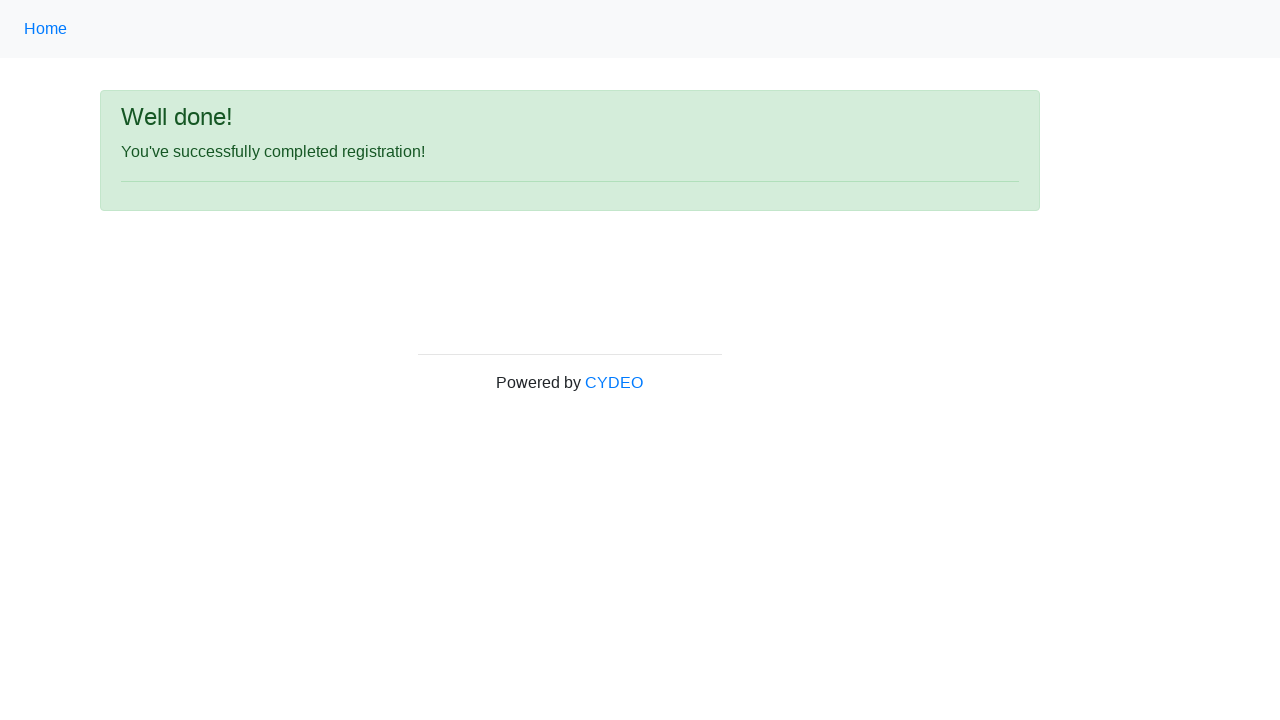

Waited for success message paragraph to load
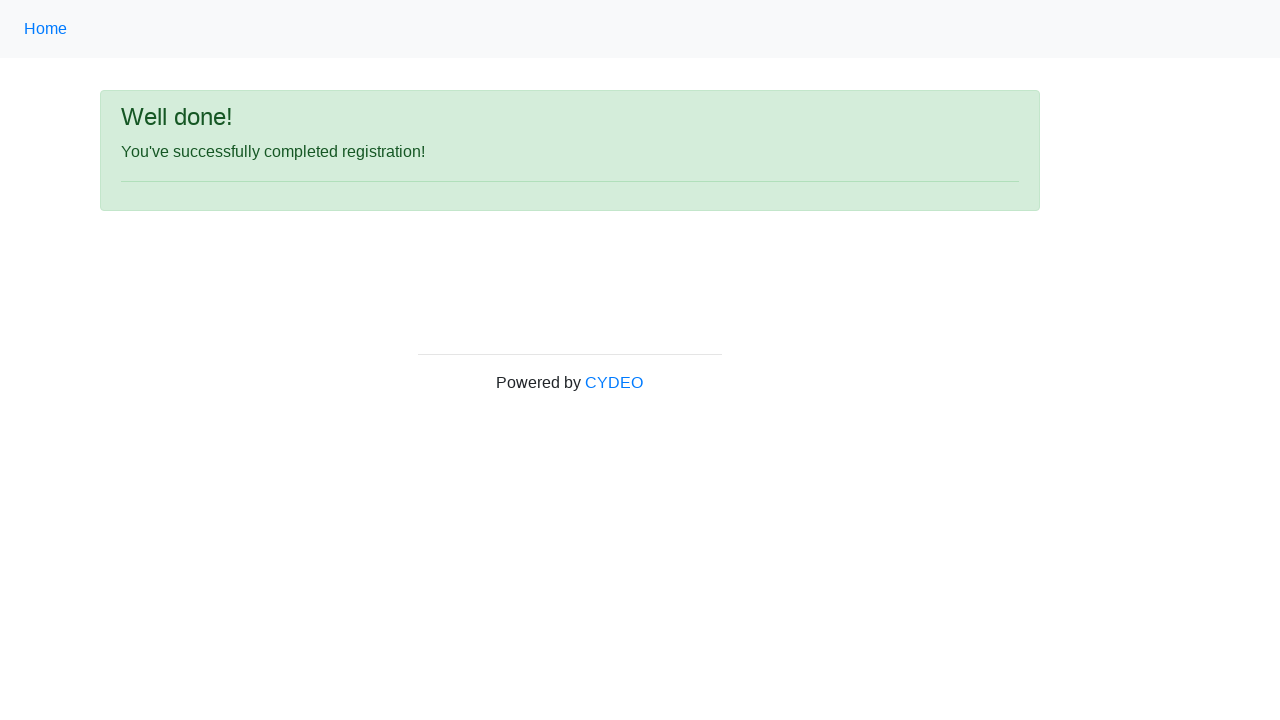

Verified success message: 'You've successfully completed registration!'
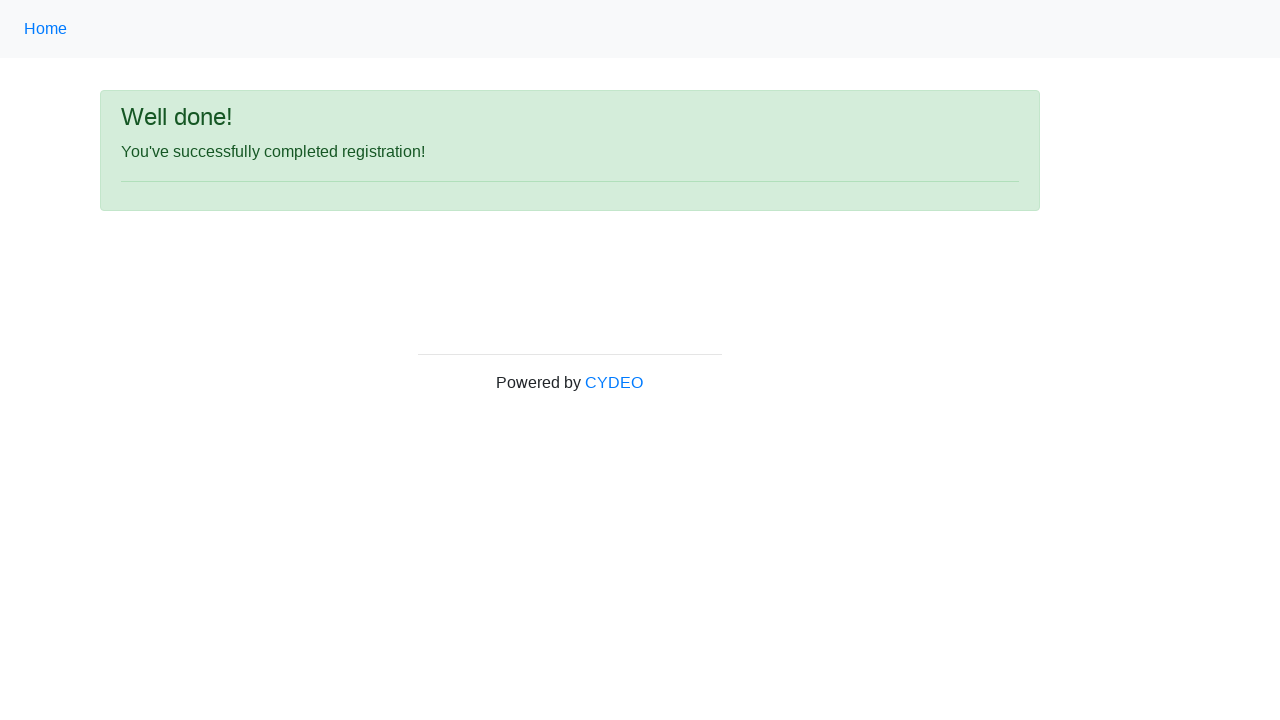

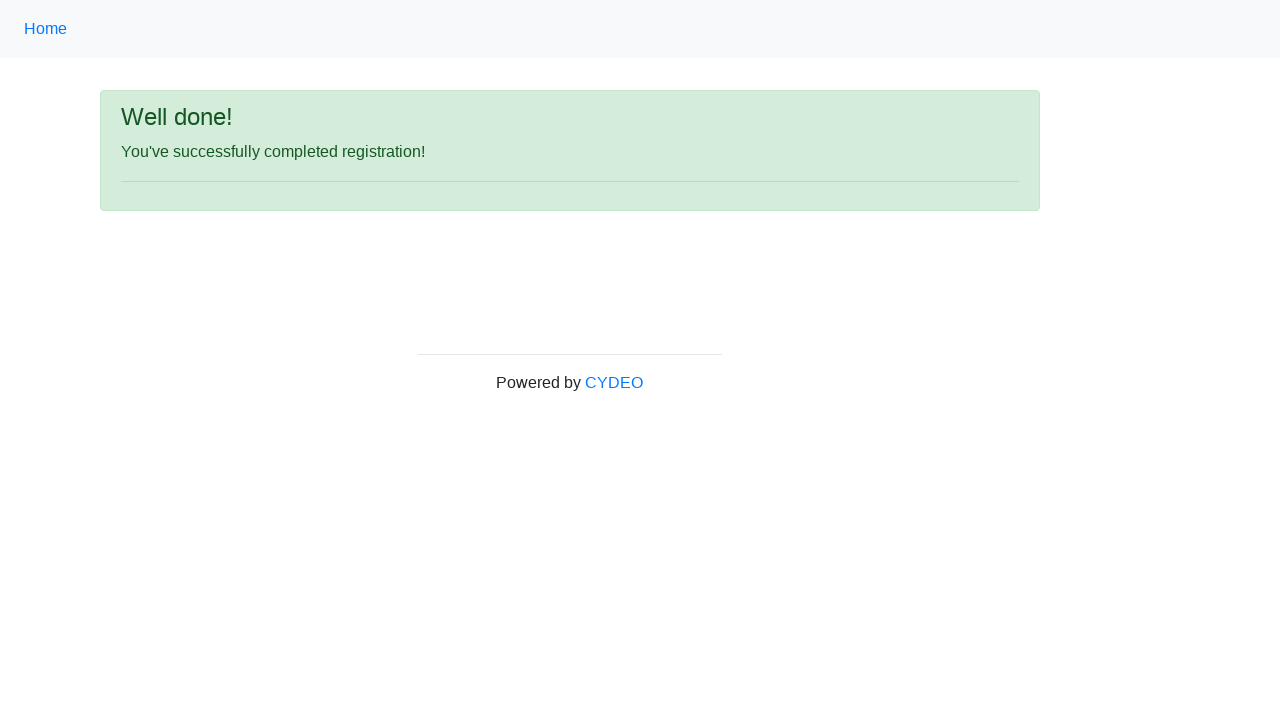